Tests network interception by mocking an API response and verifying the page loads with mocked data

Starting URL: https://kitchen.applitools.com/ingredients/api

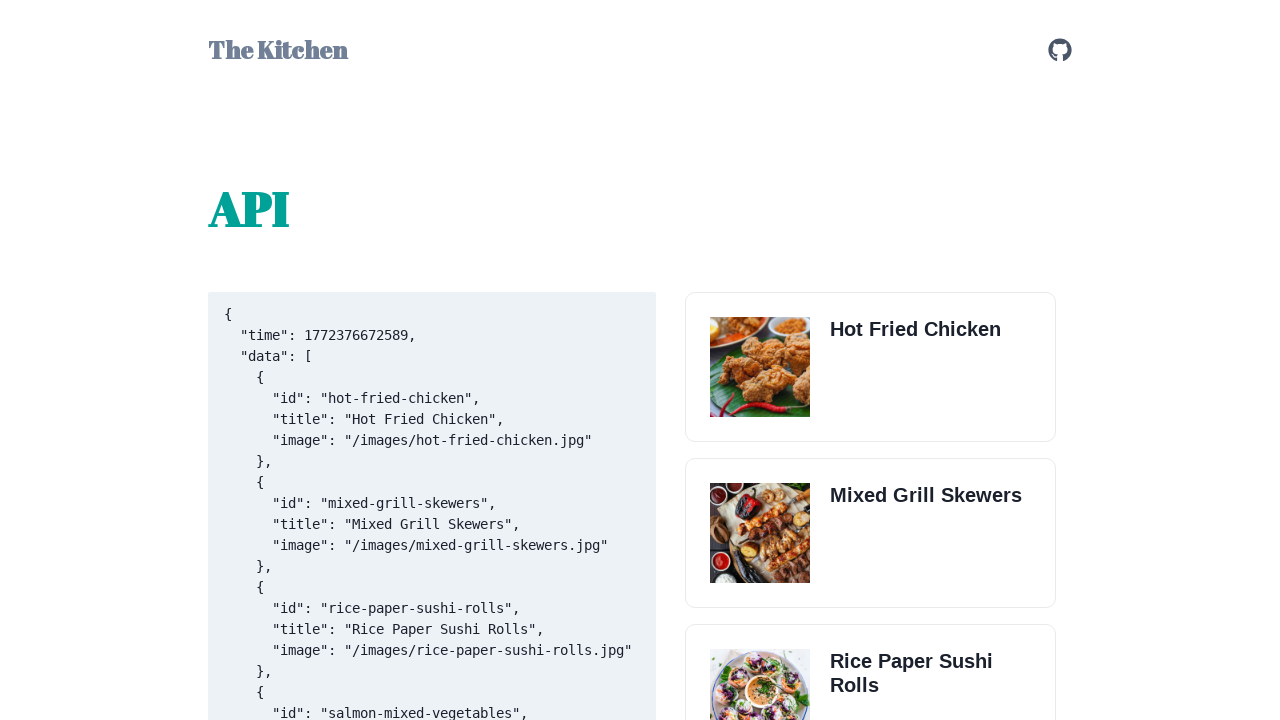

Set up route interception to mock API response for /api/recipes
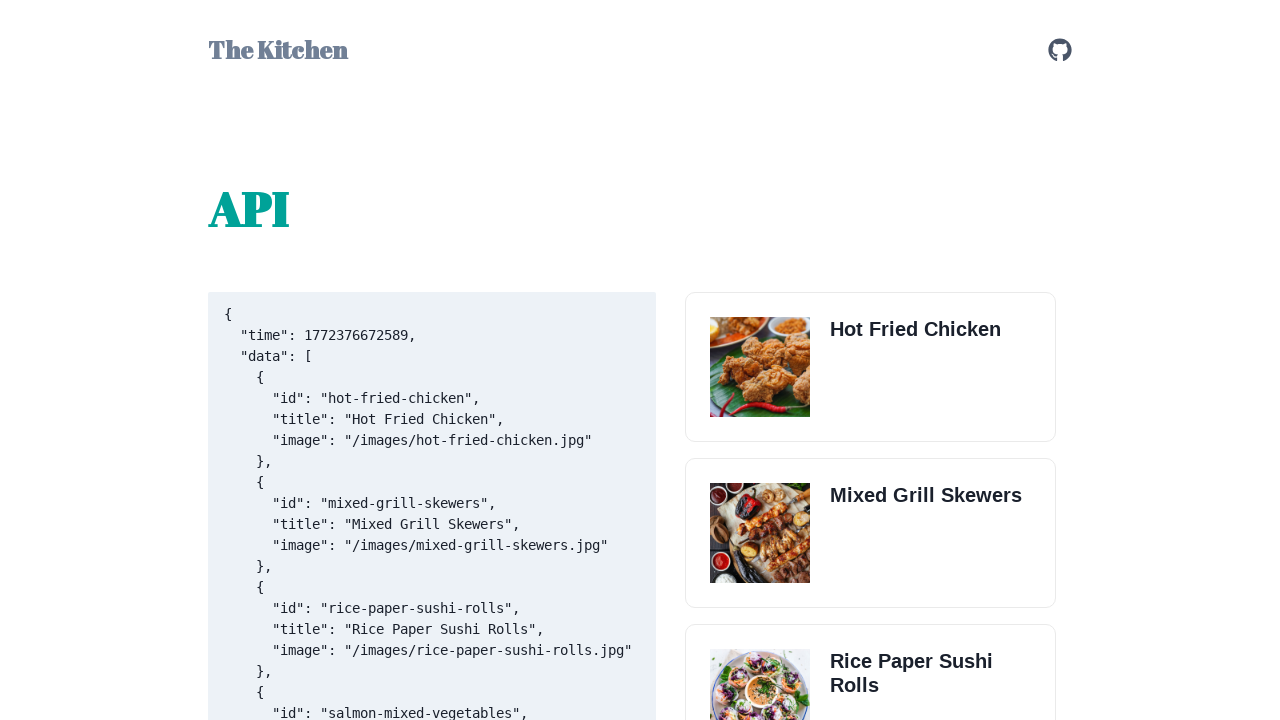

Navigated to https://kitchen.applitools.com/ingredients/api
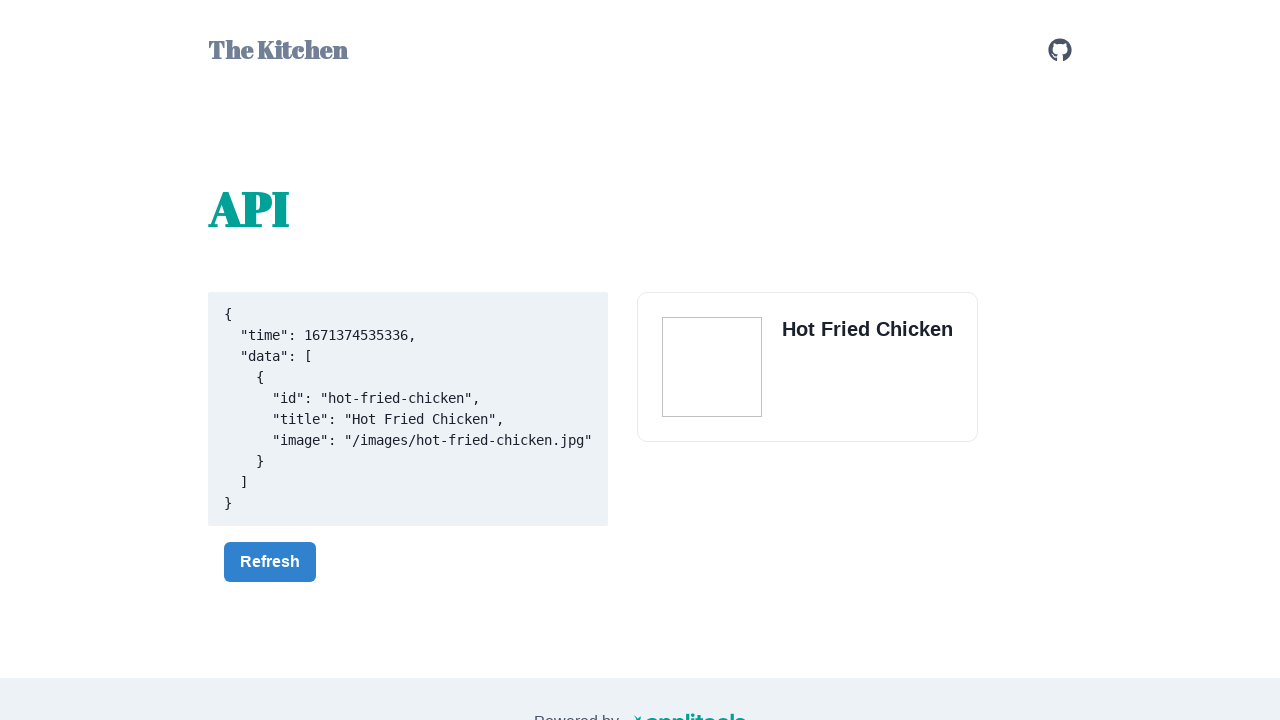

Page fully loaded with mocked API response
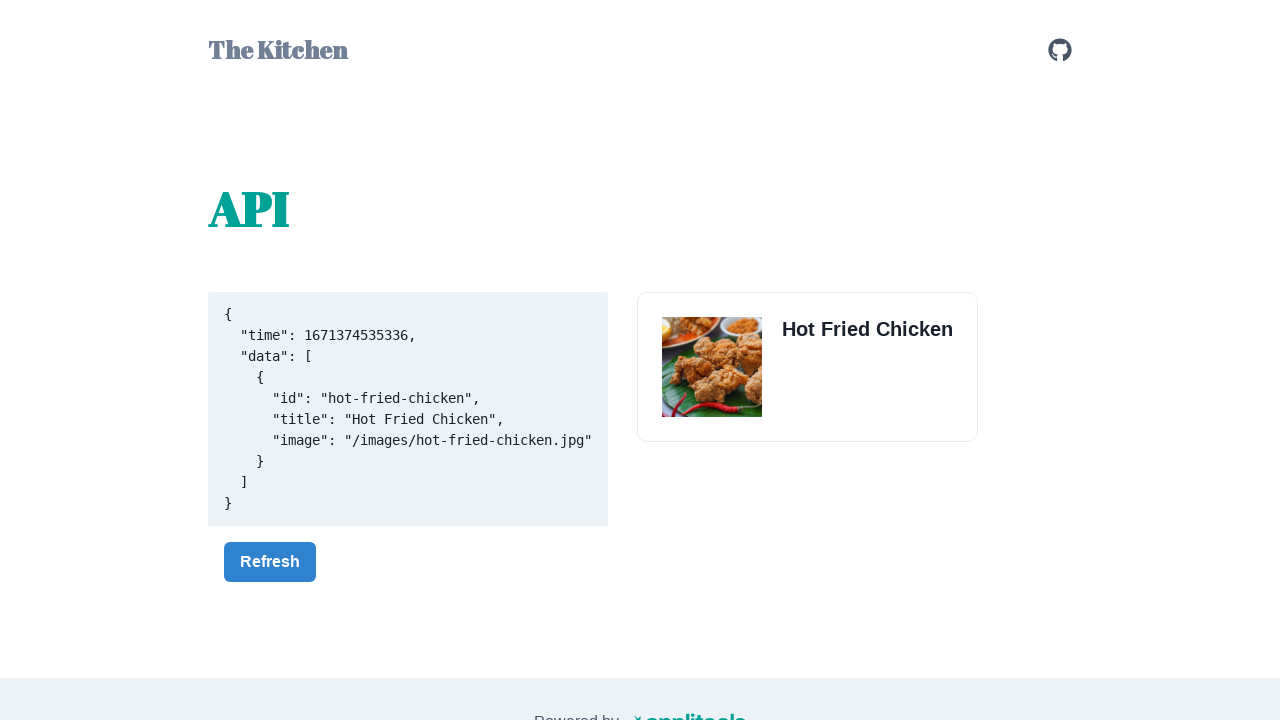

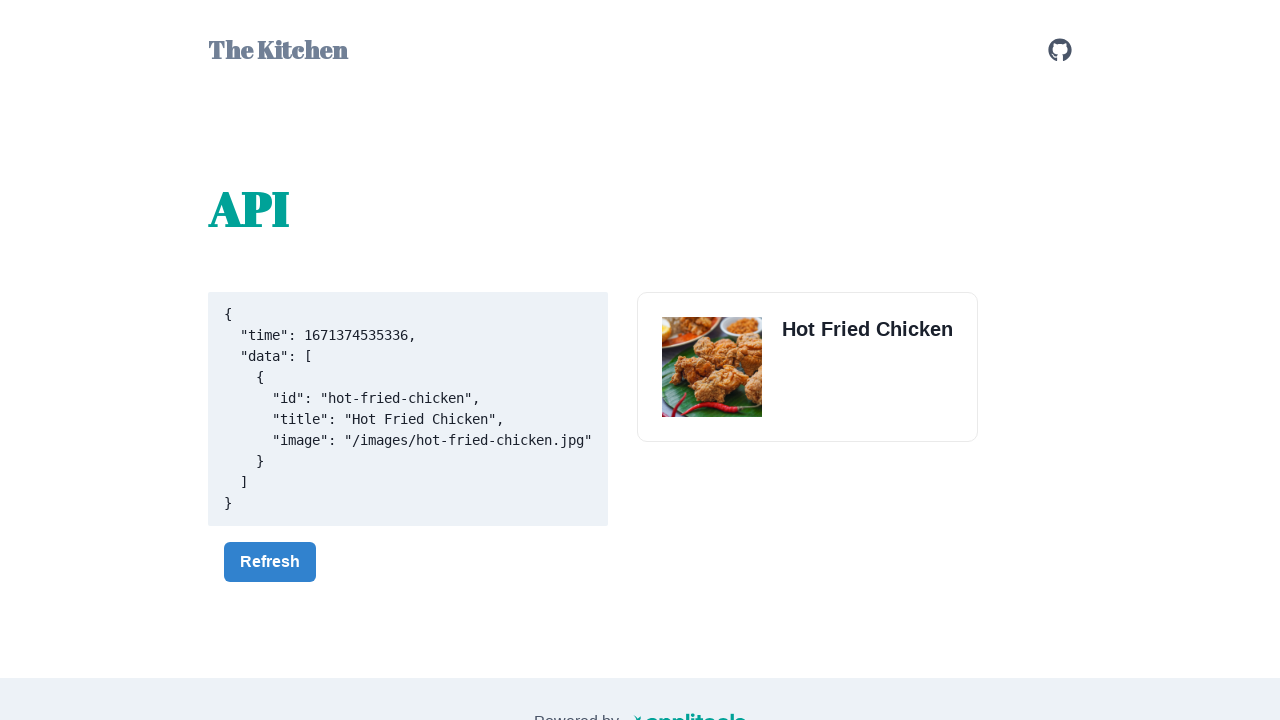